Tests that clicking Clear completed removes completed items from the list

Starting URL: https://demo.playwright.dev/todomvc

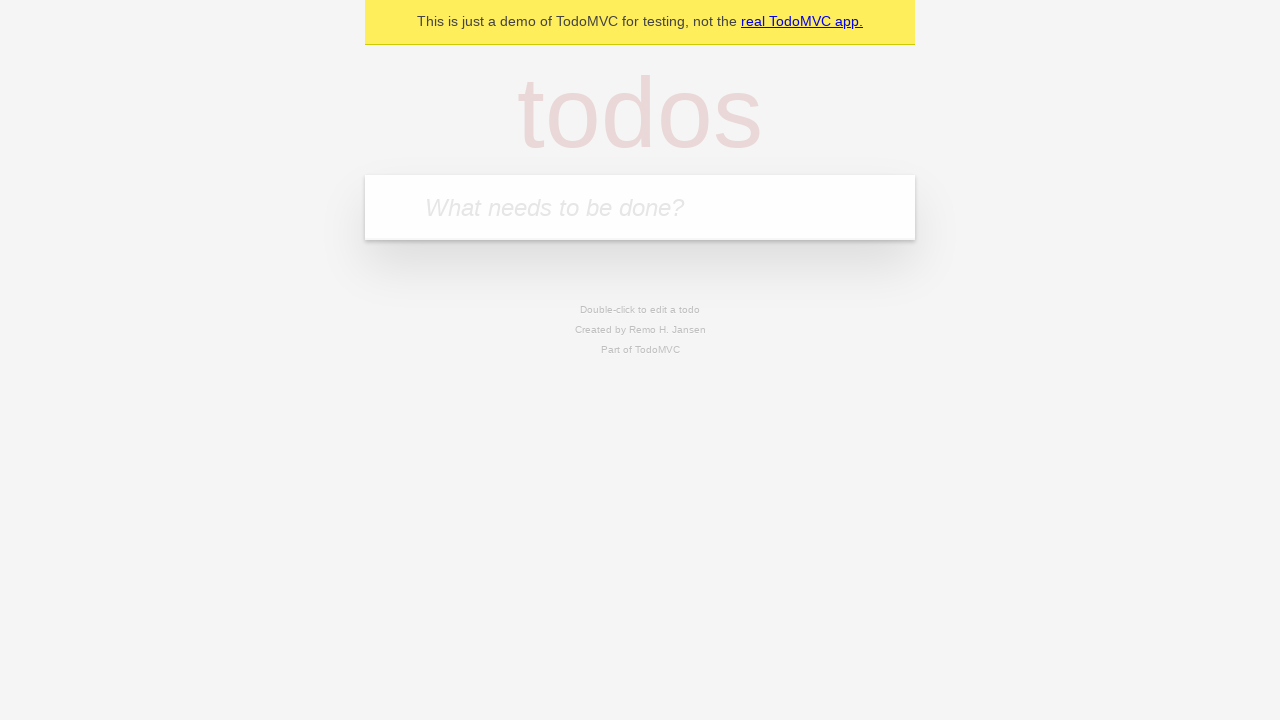

Filled todo input with 'buy some cheese' on internal:attr=[placeholder="What needs to be done?"i]
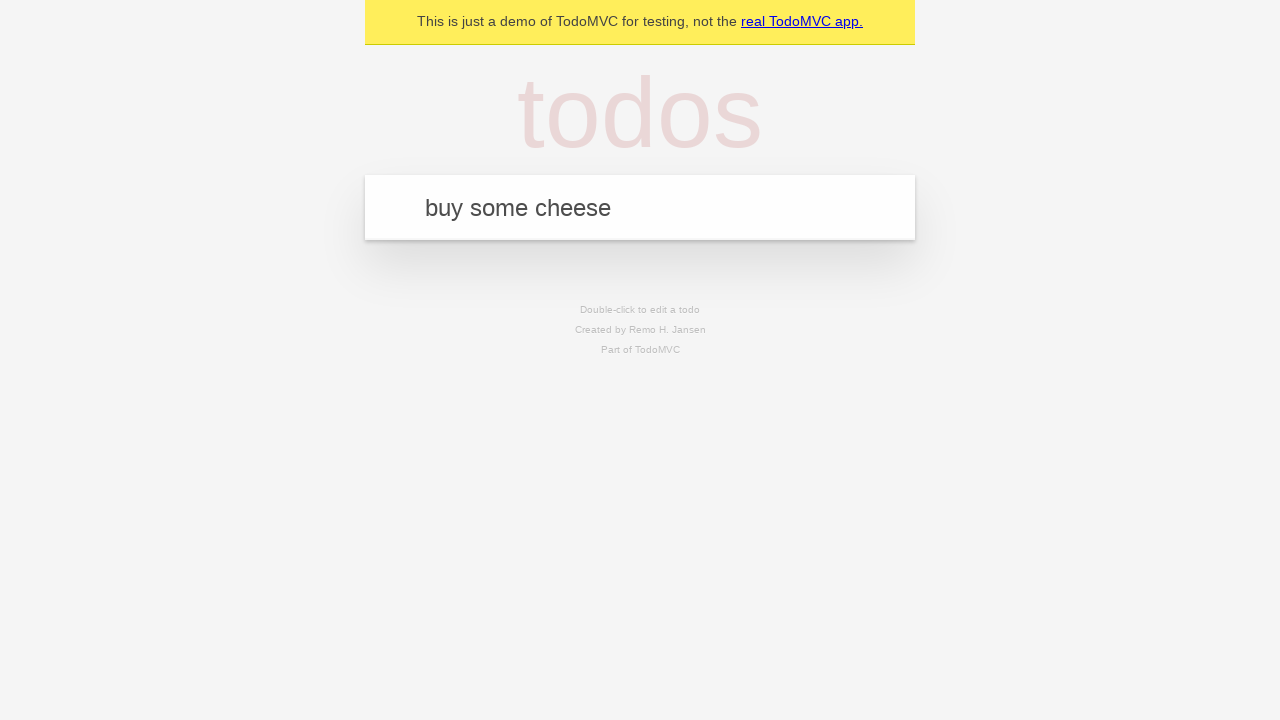

Pressed Enter to add first todo on internal:attr=[placeholder="What needs to be done?"i]
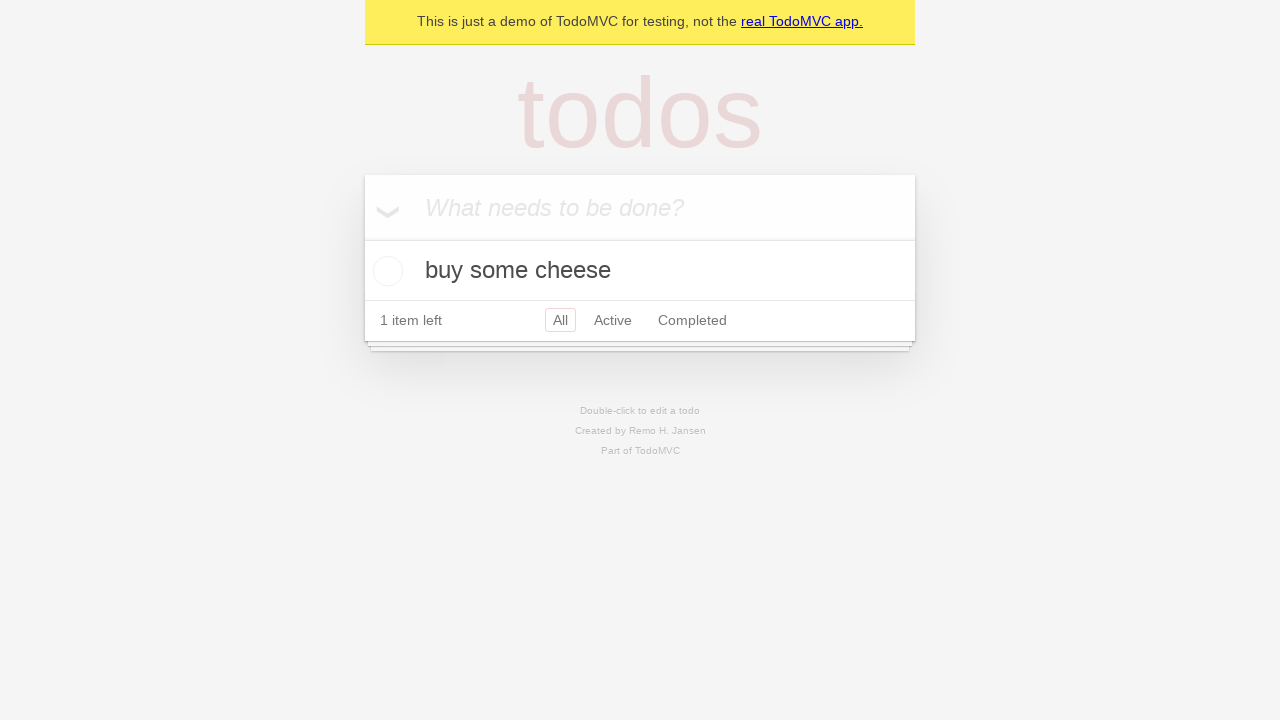

Filled todo input with 'feed the cat' on internal:attr=[placeholder="What needs to be done?"i]
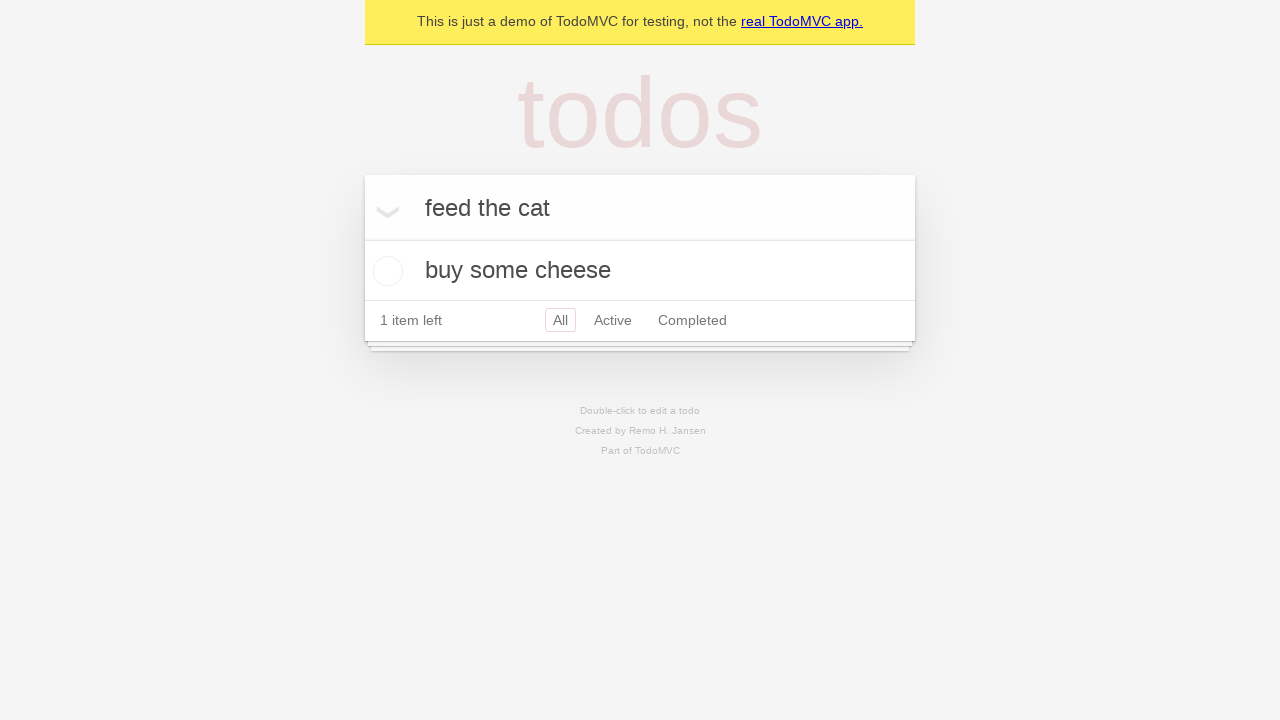

Pressed Enter to add second todo on internal:attr=[placeholder="What needs to be done?"i]
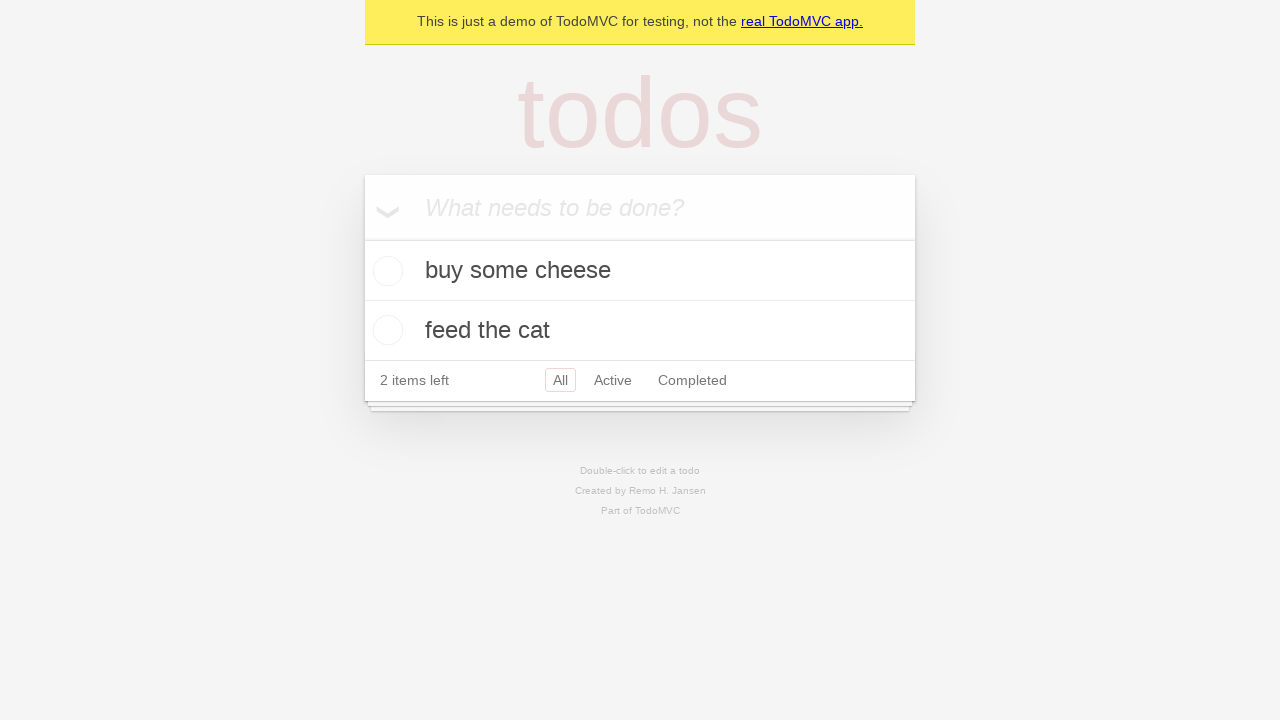

Filled todo input with 'book a doctors appointment' on internal:attr=[placeholder="What needs to be done?"i]
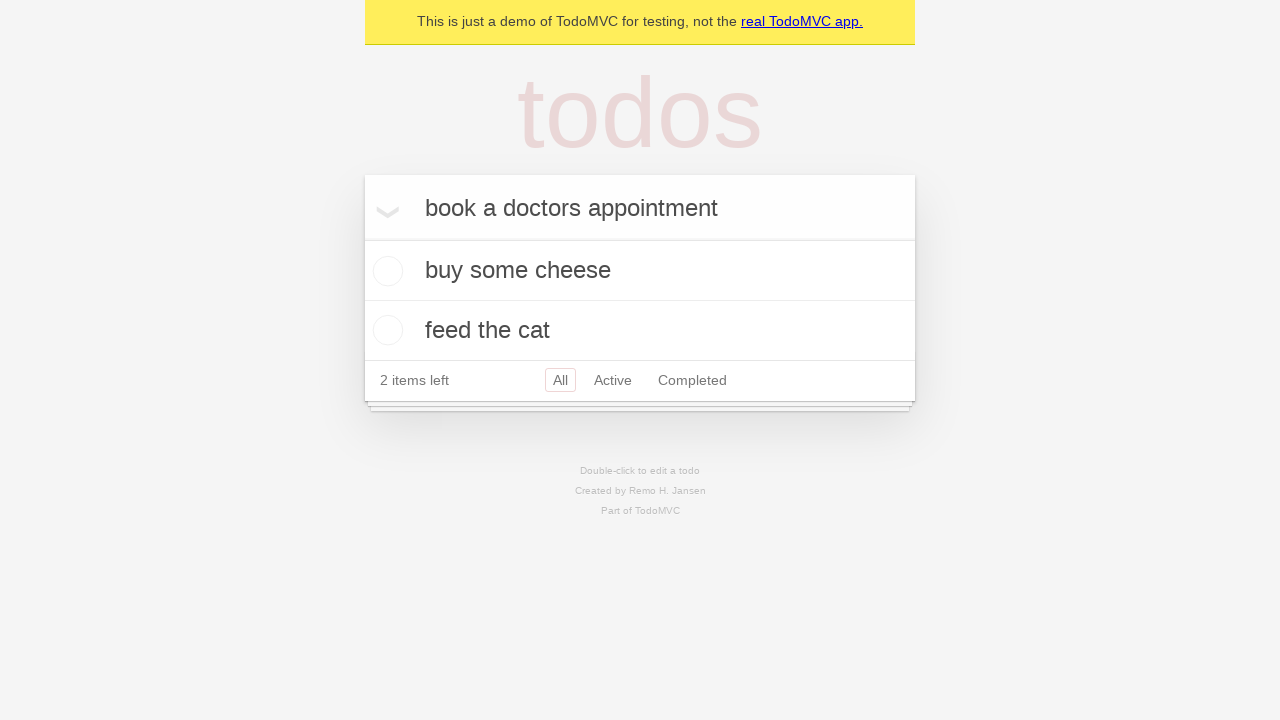

Pressed Enter to add third todo on internal:attr=[placeholder="What needs to be done?"i]
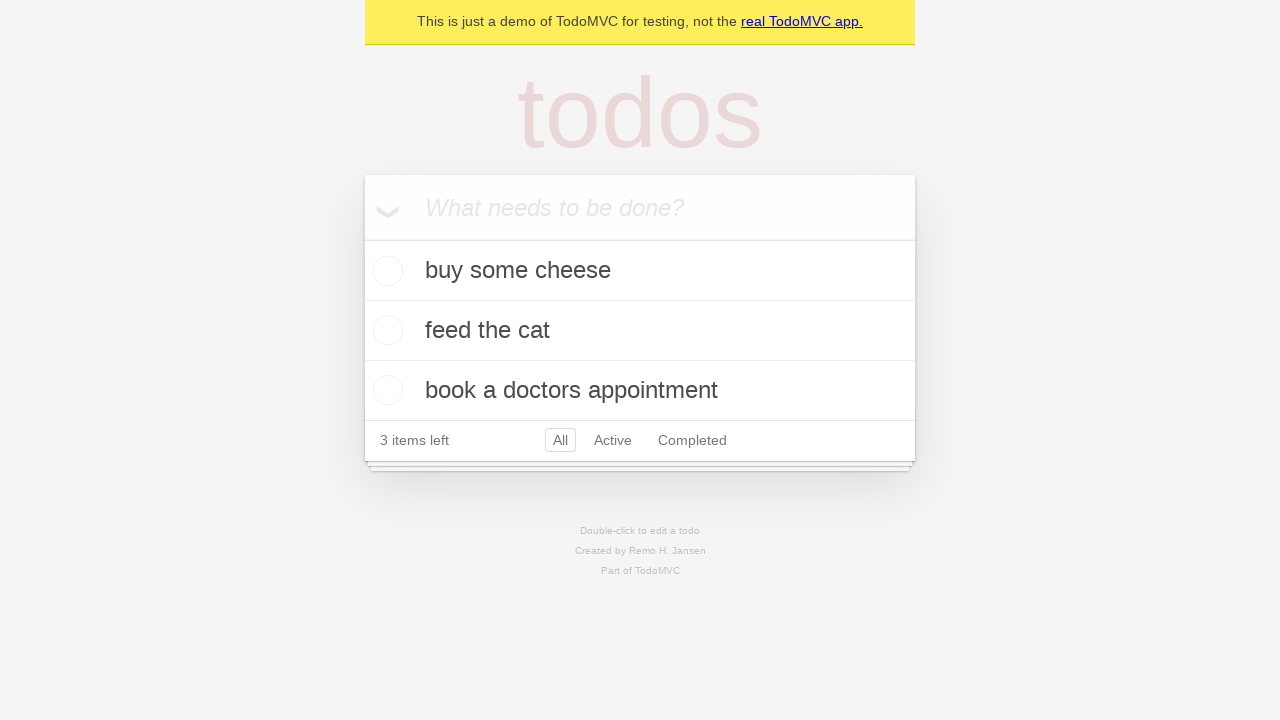

Checked the second todo item (feed the cat) at (385, 330) on internal:testid=[data-testid="todo-item"s] >> nth=1 >> internal:role=checkbox
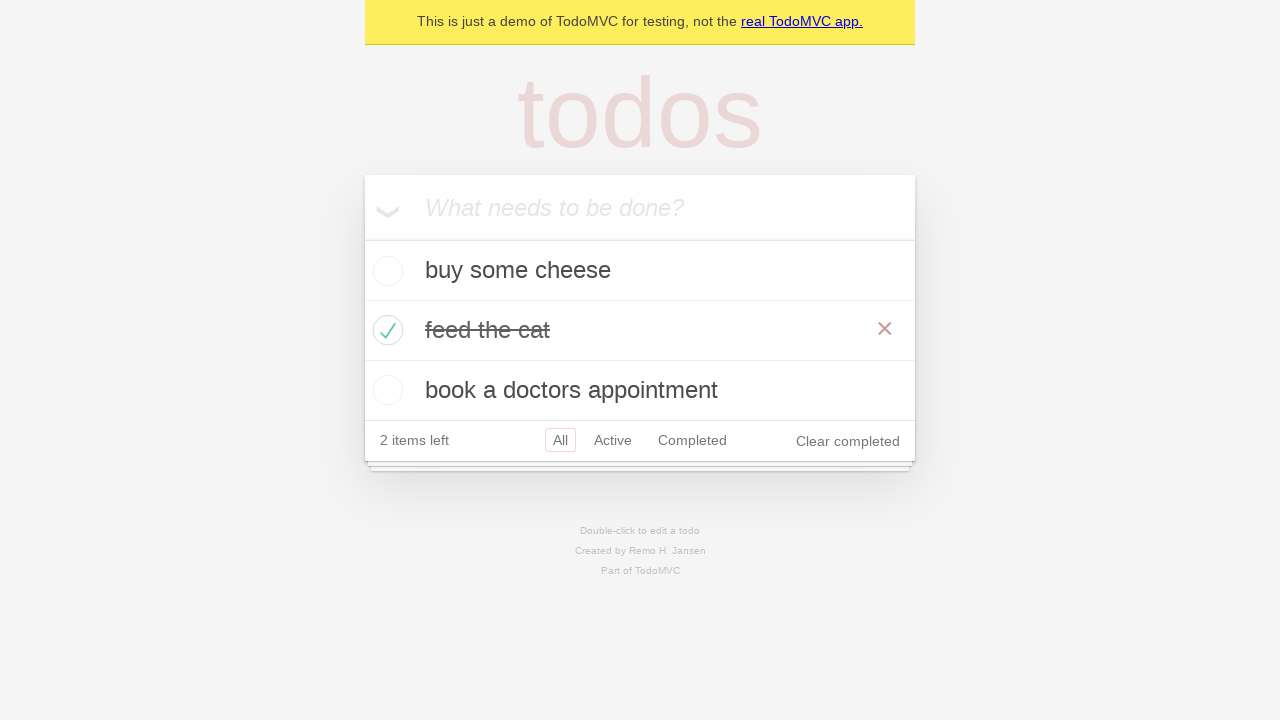

Clicked 'Clear completed' button to remove completed items at (848, 441) on internal:role=button[name="Clear completed"i]
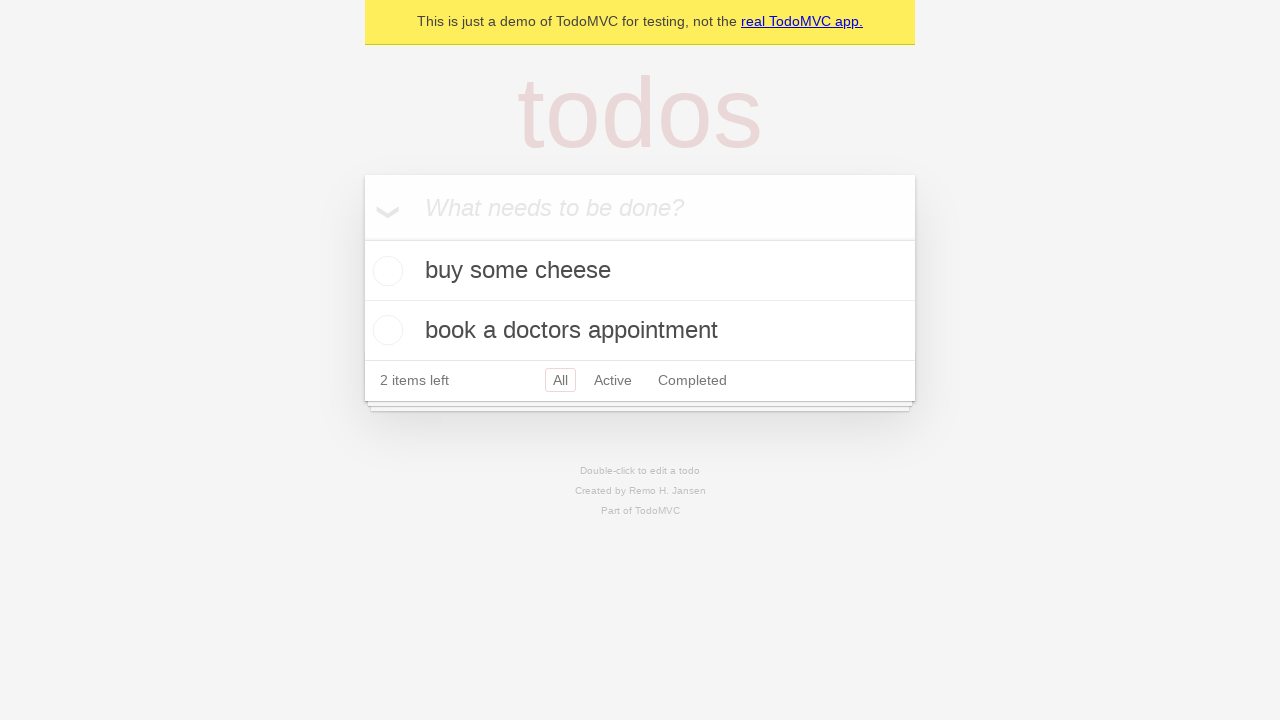

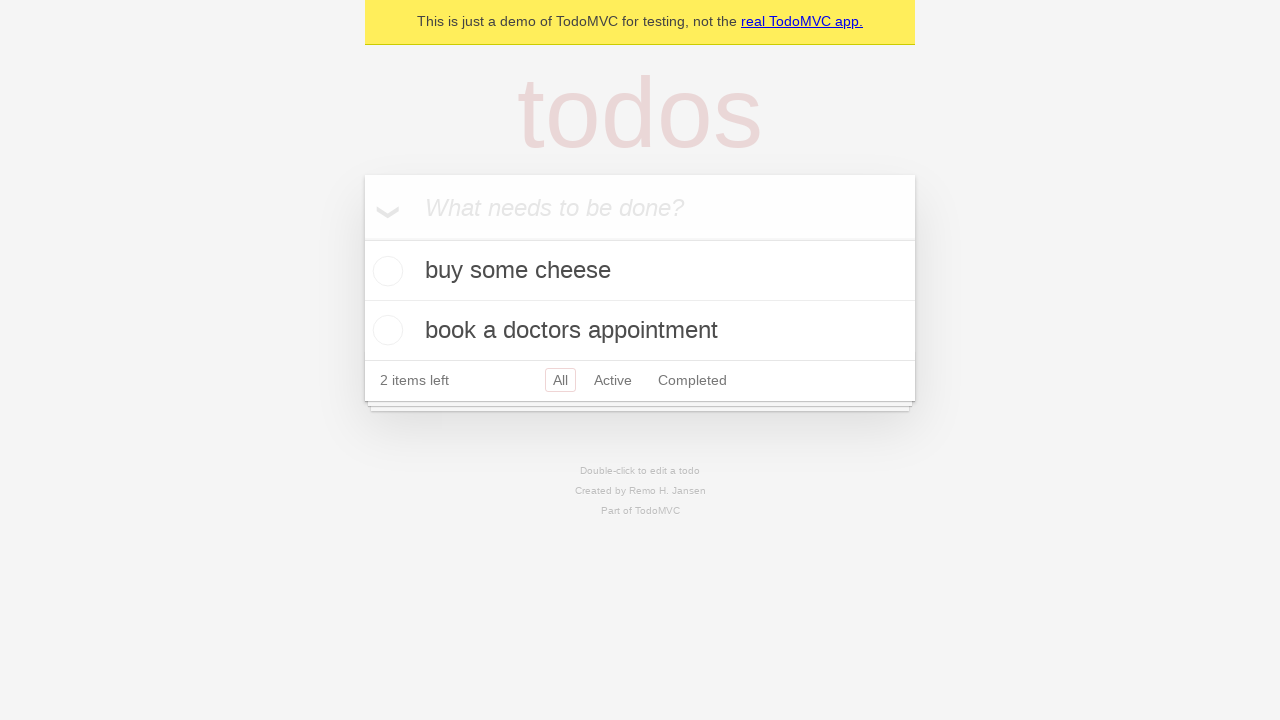